Tests that clicking the Due column header twice sorts the numeric values in descending order

Starting URL: http://the-internet.herokuapp.com/tables

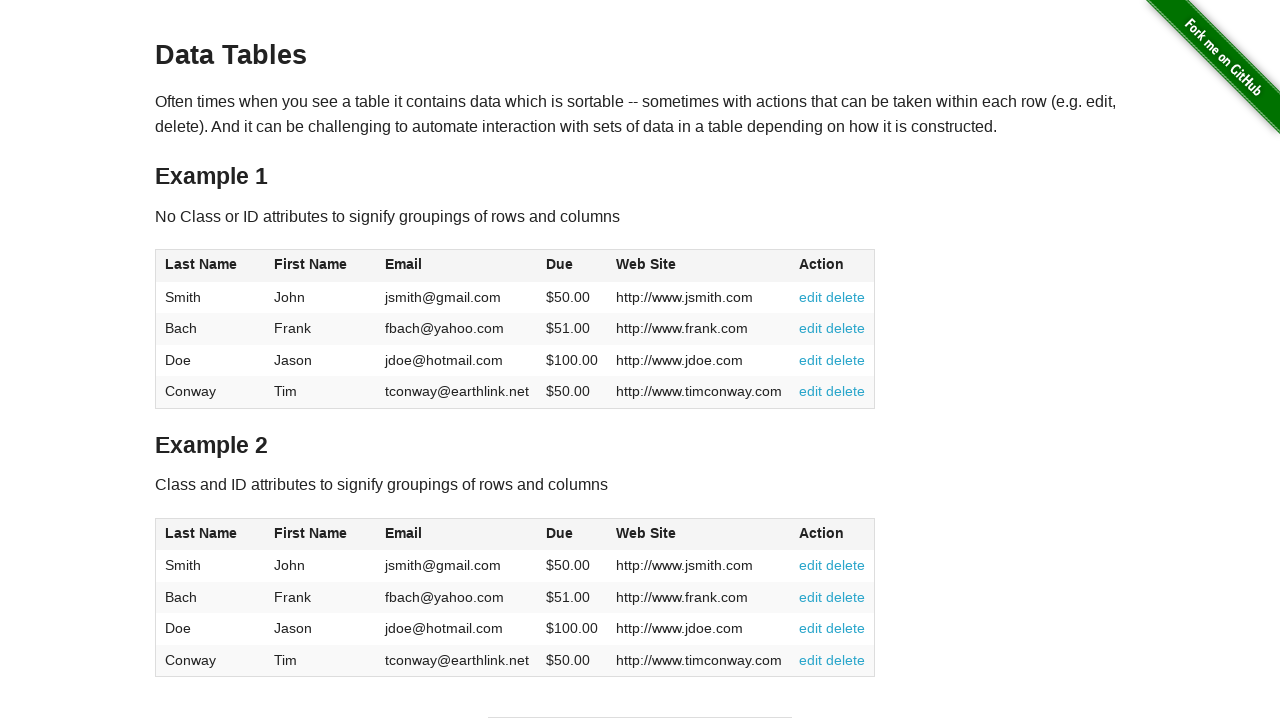

Clicked Due column header first time to sort ascending at (572, 266) on #table1 thead tr th:nth-of-type(4)
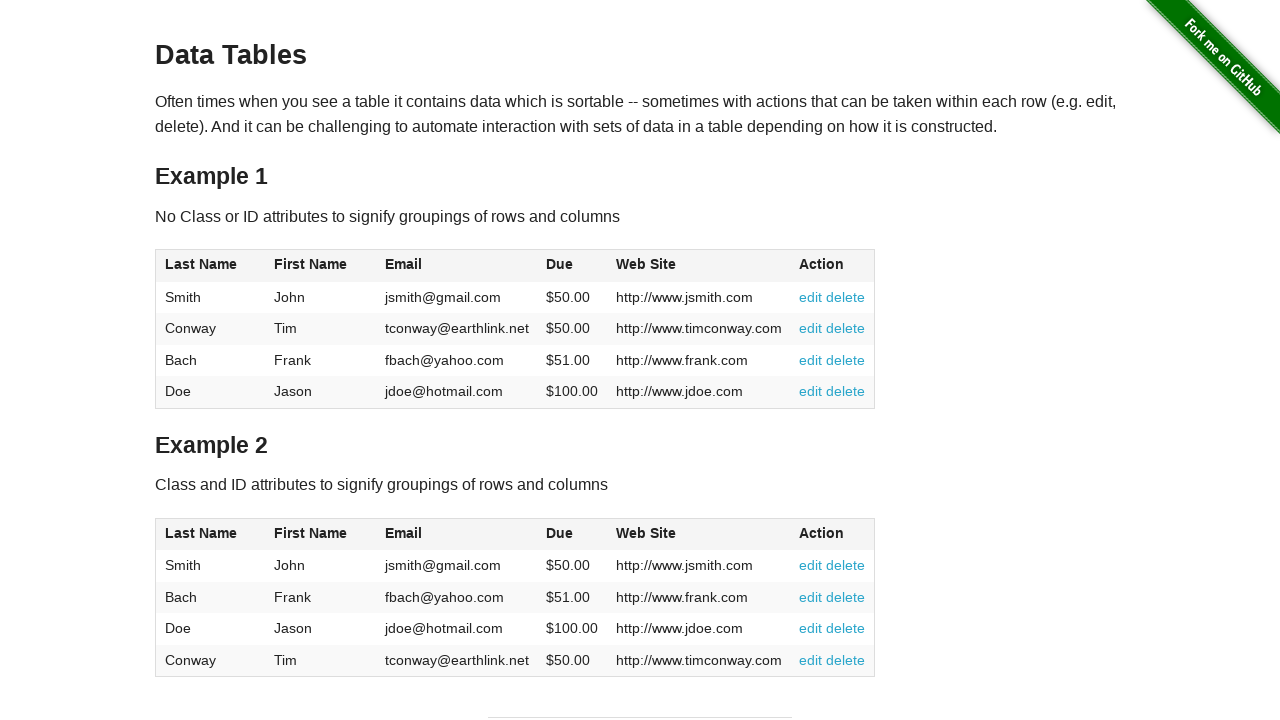

Clicked Due column header second time to sort descending at (572, 266) on #table1 thead tr th:nth-of-type(4)
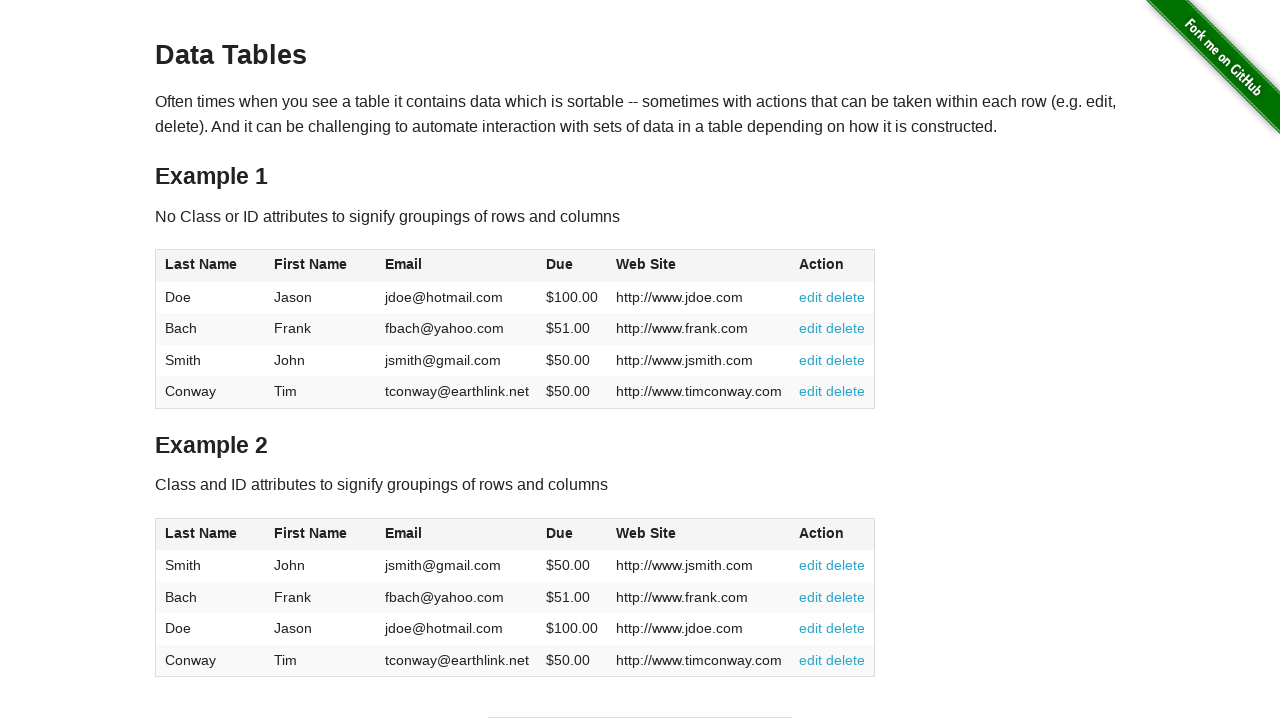

Due column cells loaded and table sorted in descending order
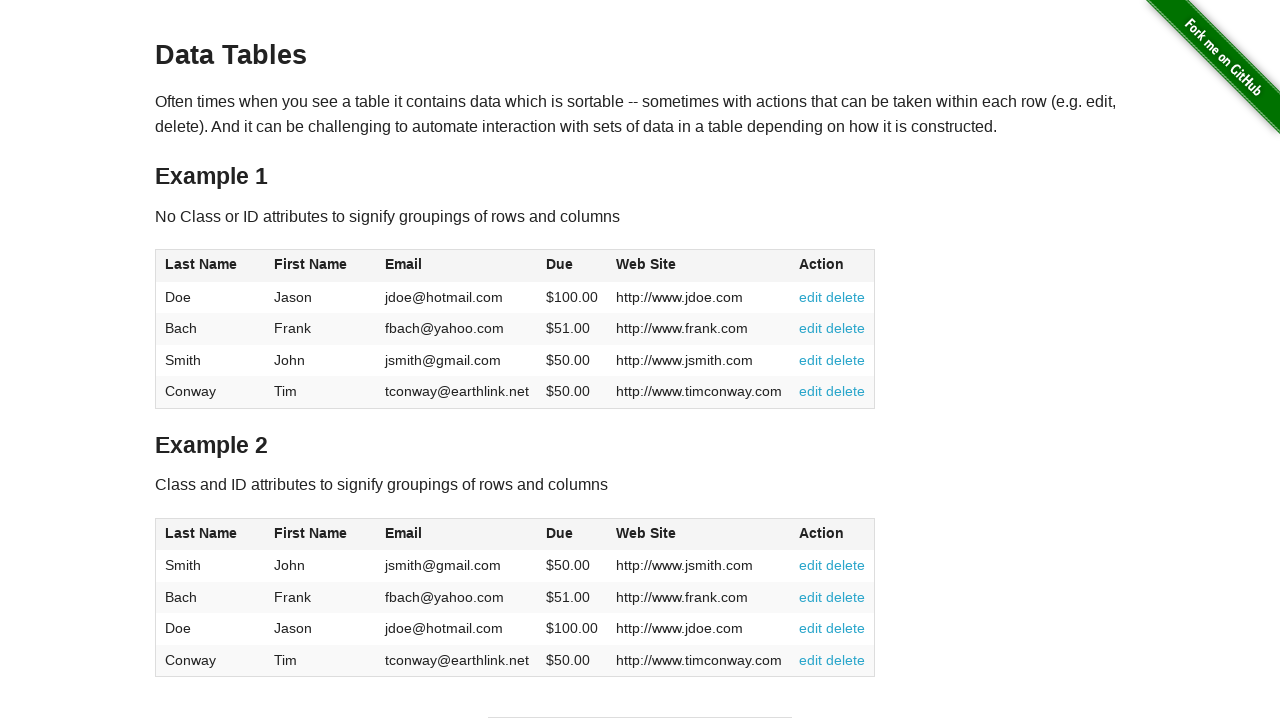

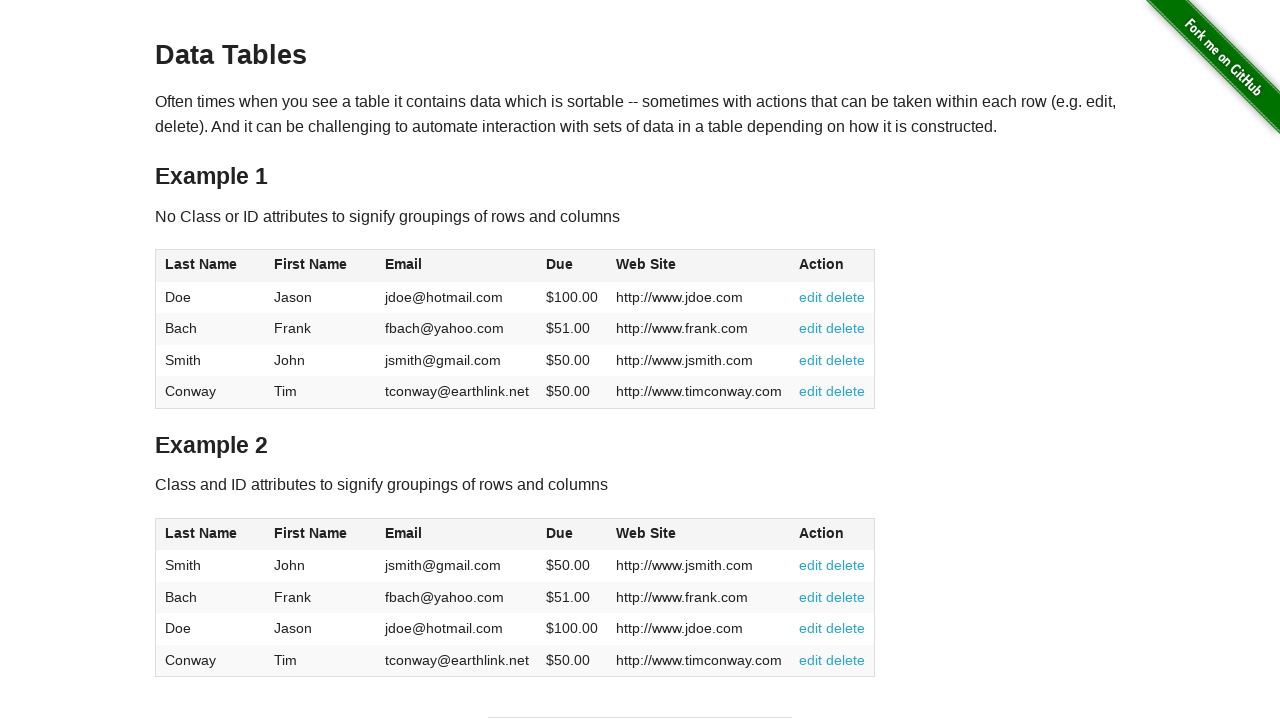